Navigates to inputs page, clicks the Home link using class name locator, and verifies the page title

Starting URL: https://practice.cydeo.com/inputs

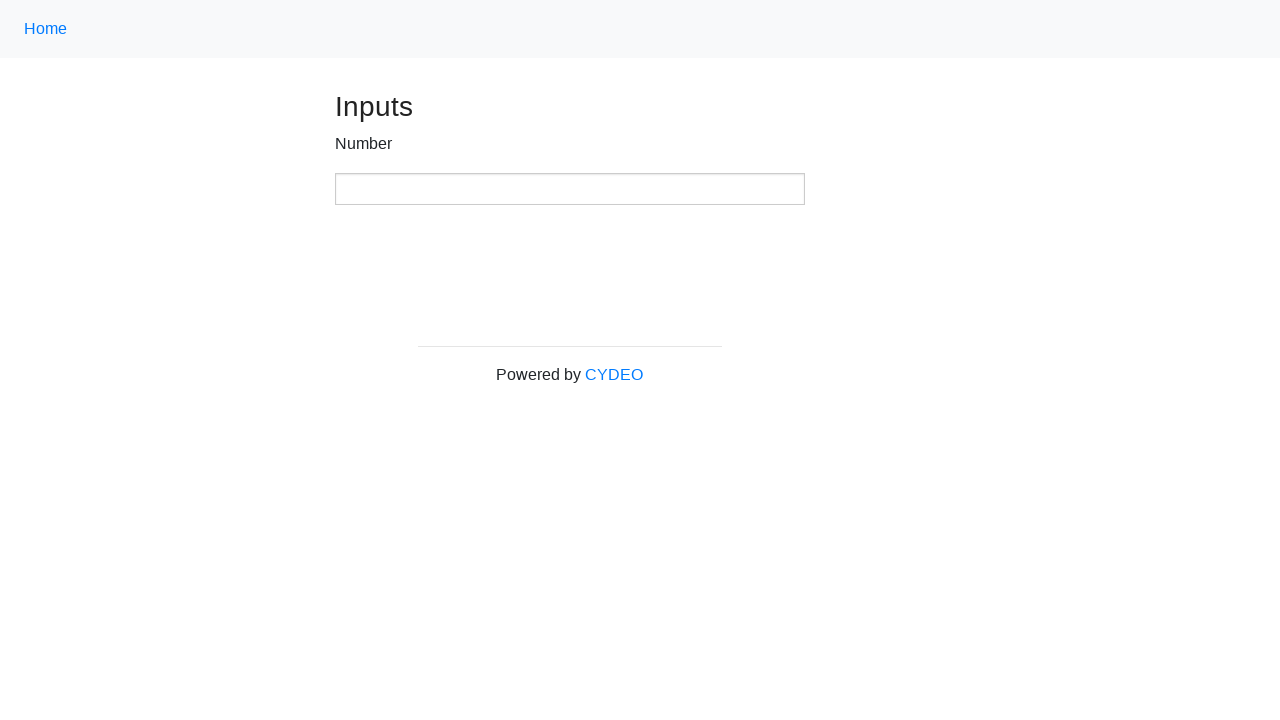

Navigated to inputs page at https://practice.cydeo.com/inputs
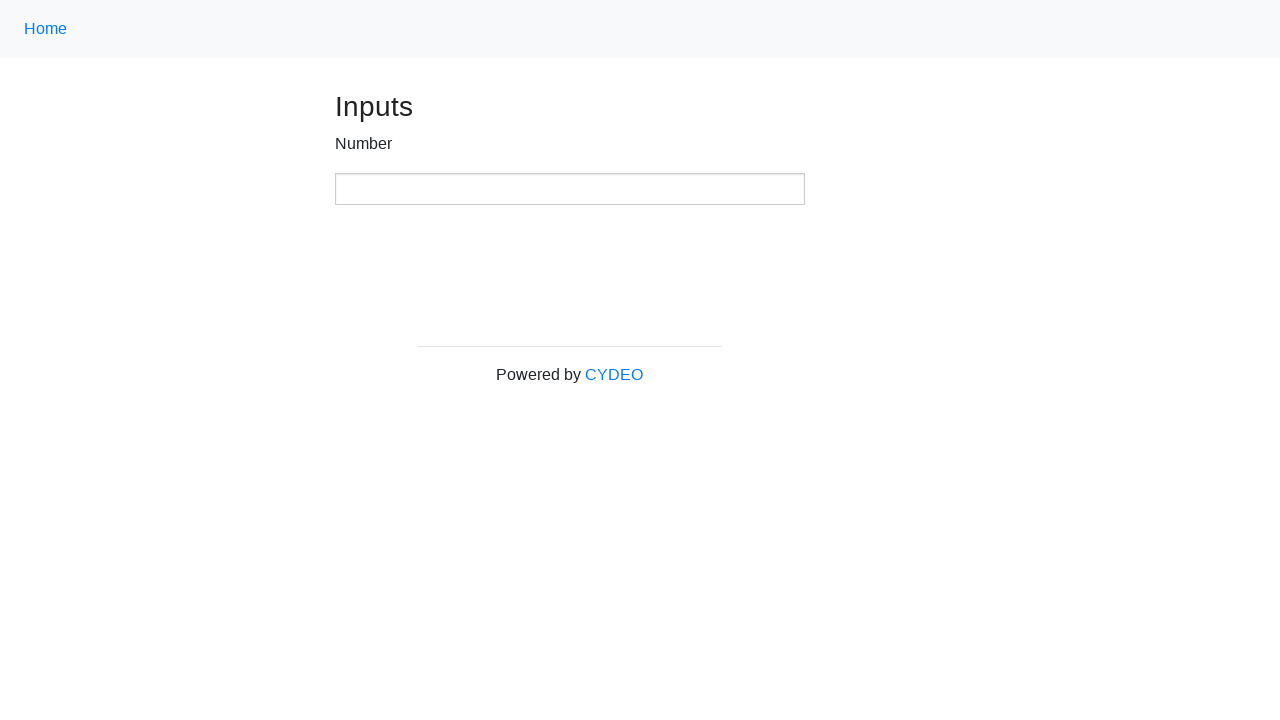

Clicked Home link using class name locator '.nav-link' at (46, 29) on .nav-link
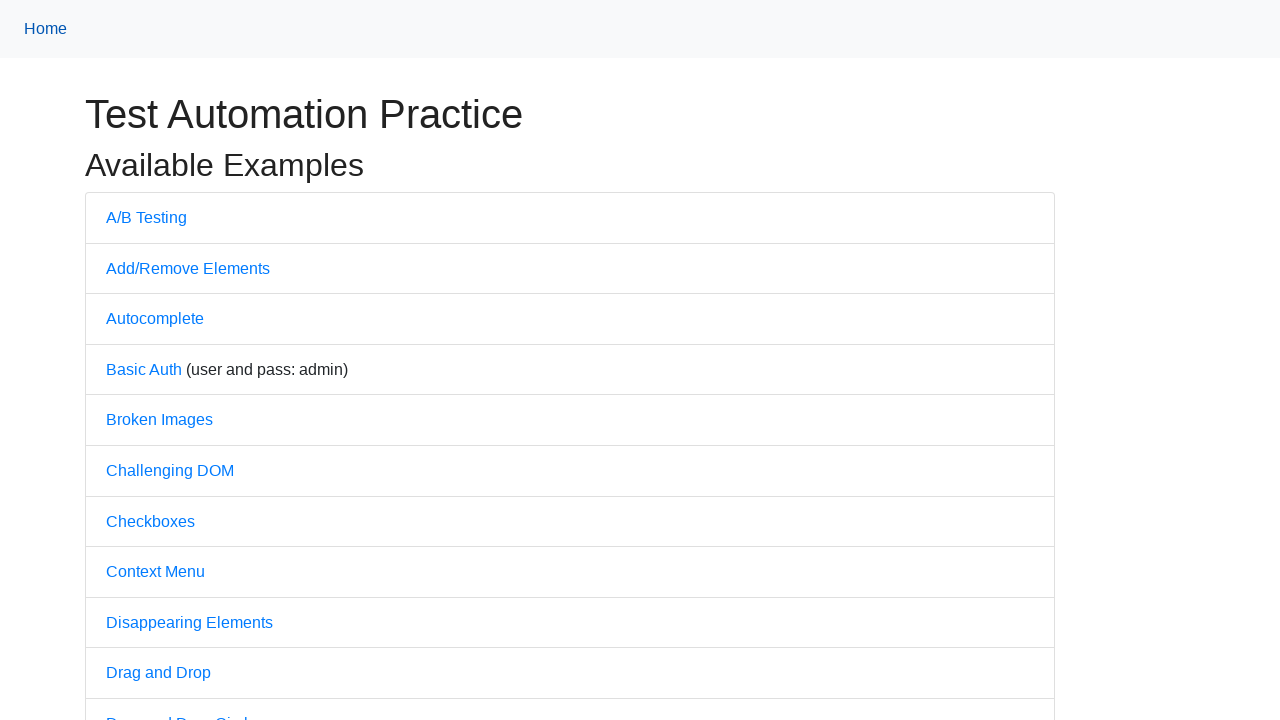

Verified page title is 'Practice'
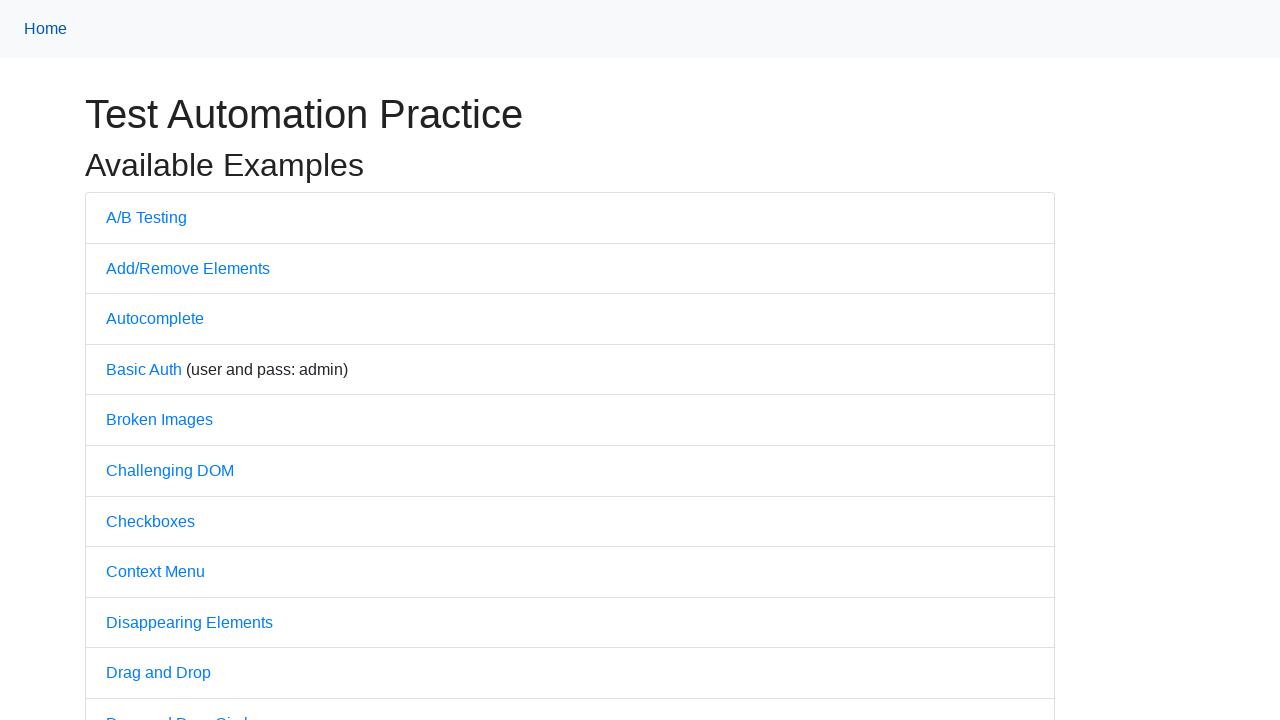

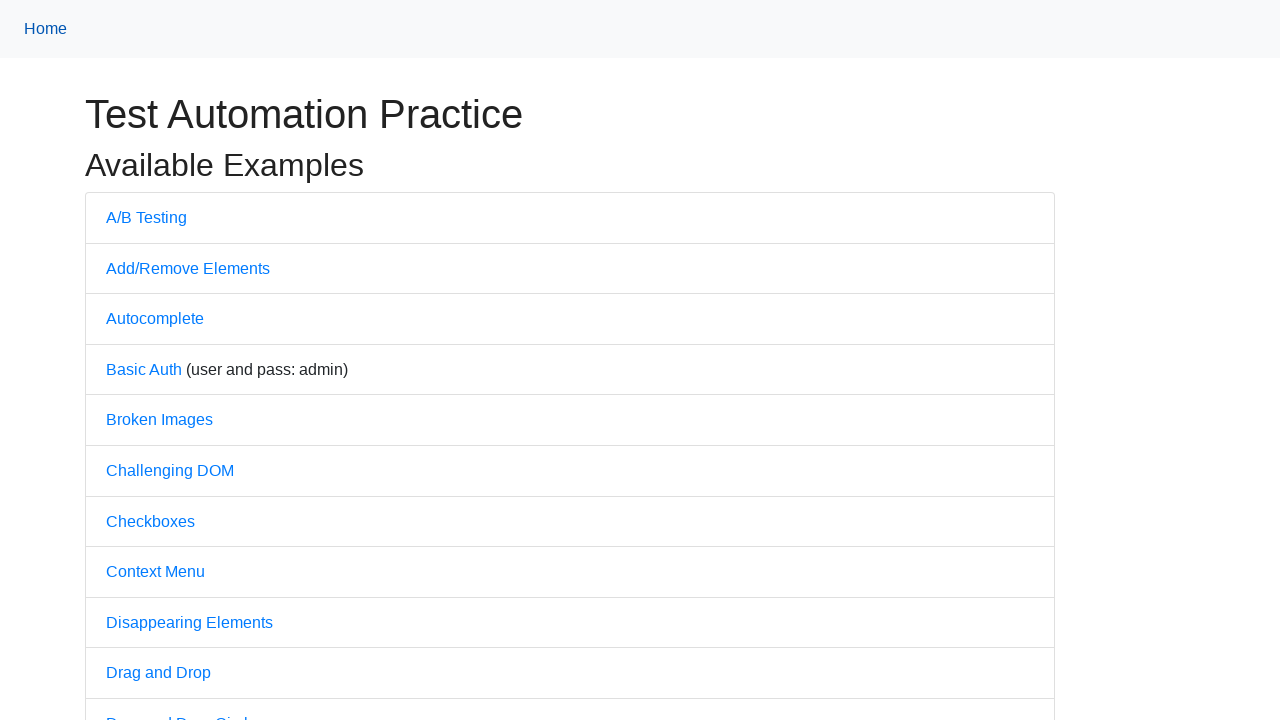